Tests that entered text is trimmed when saving edits

Starting URL: https://demo.playwright.dev/todomvc

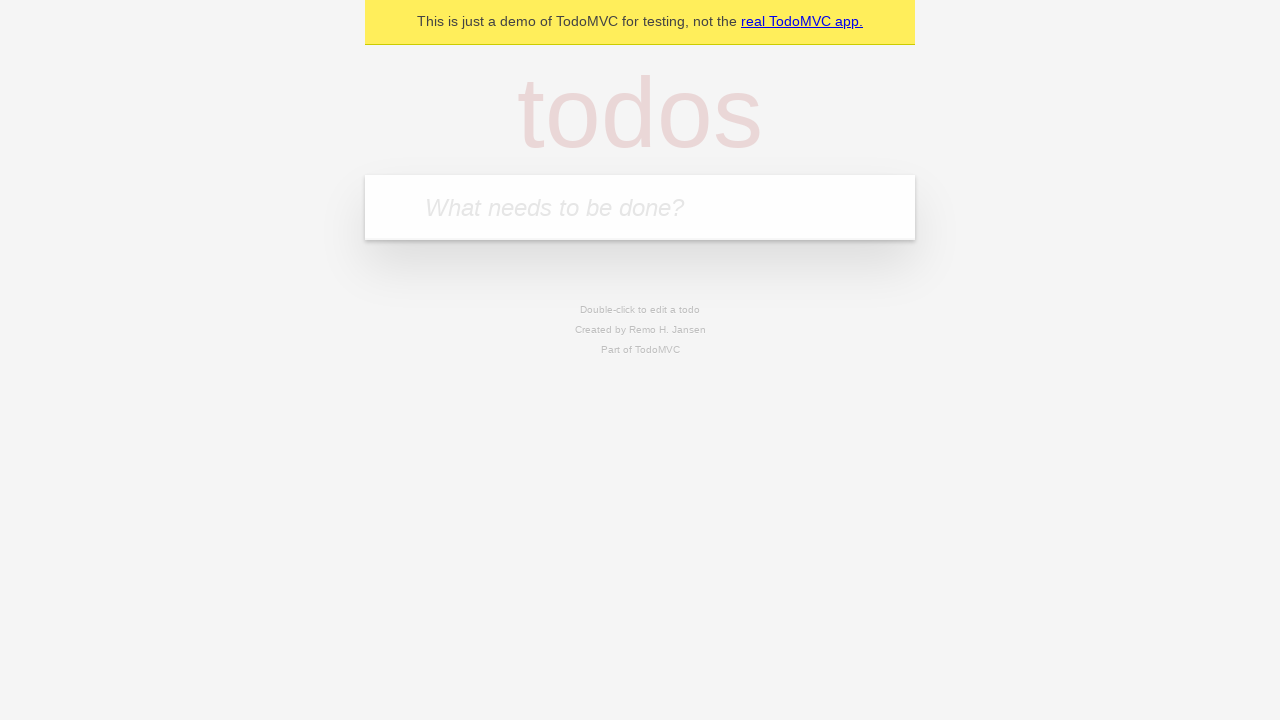

Located the todo input field
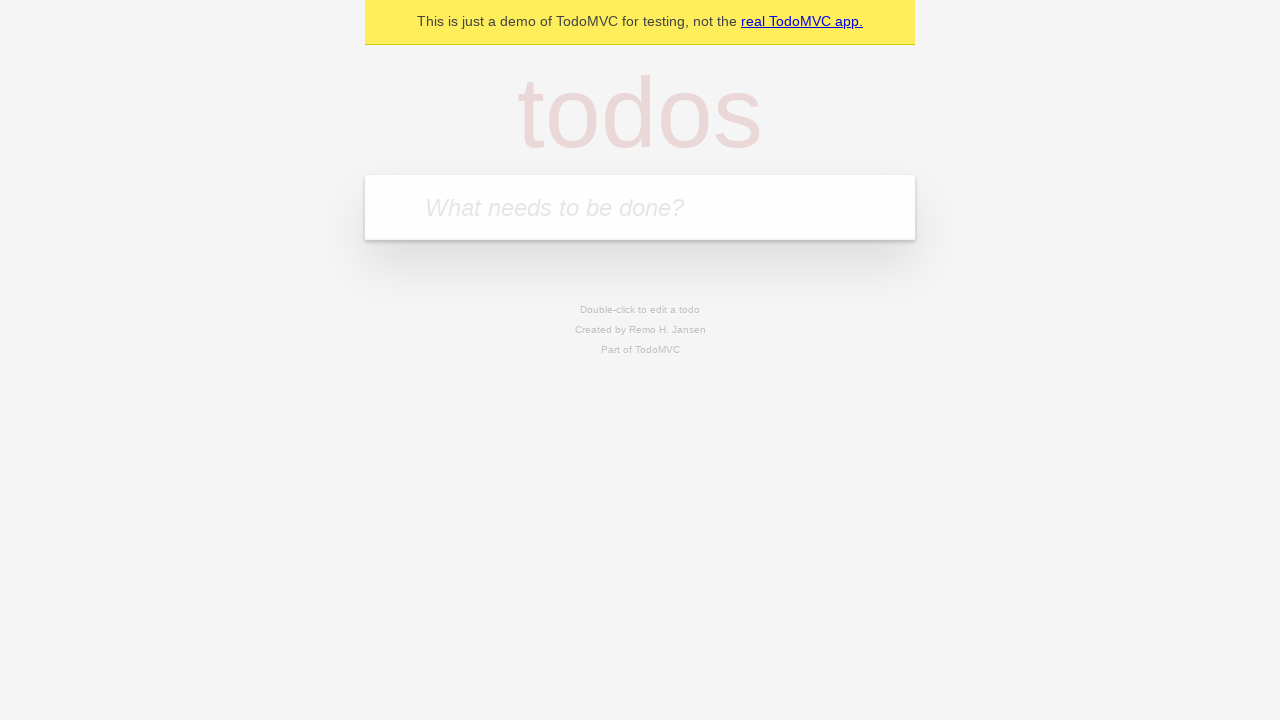

Entered first todo: 'buy some cheese' on internal:attr=[placeholder="What needs to be done?"i]
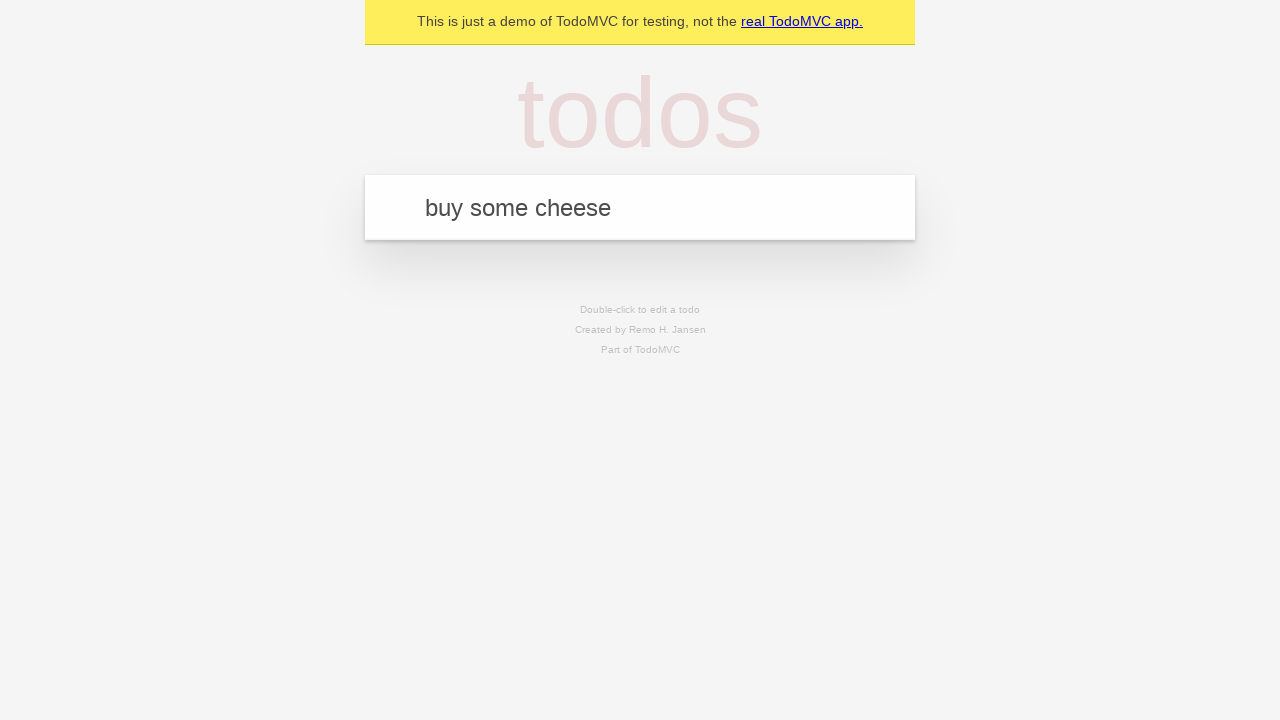

Pressed Enter to create first todo on internal:attr=[placeholder="What needs to be done?"i]
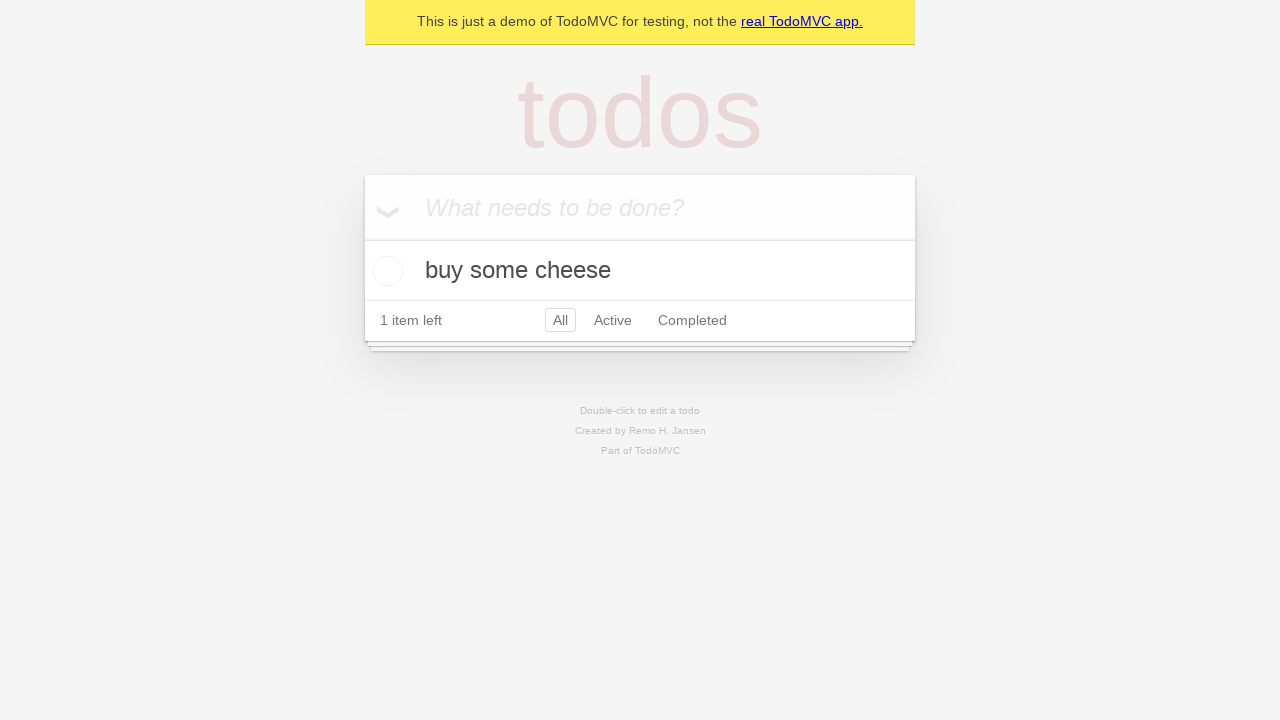

Entered second todo: 'feed the cat' on internal:attr=[placeholder="What needs to be done?"i]
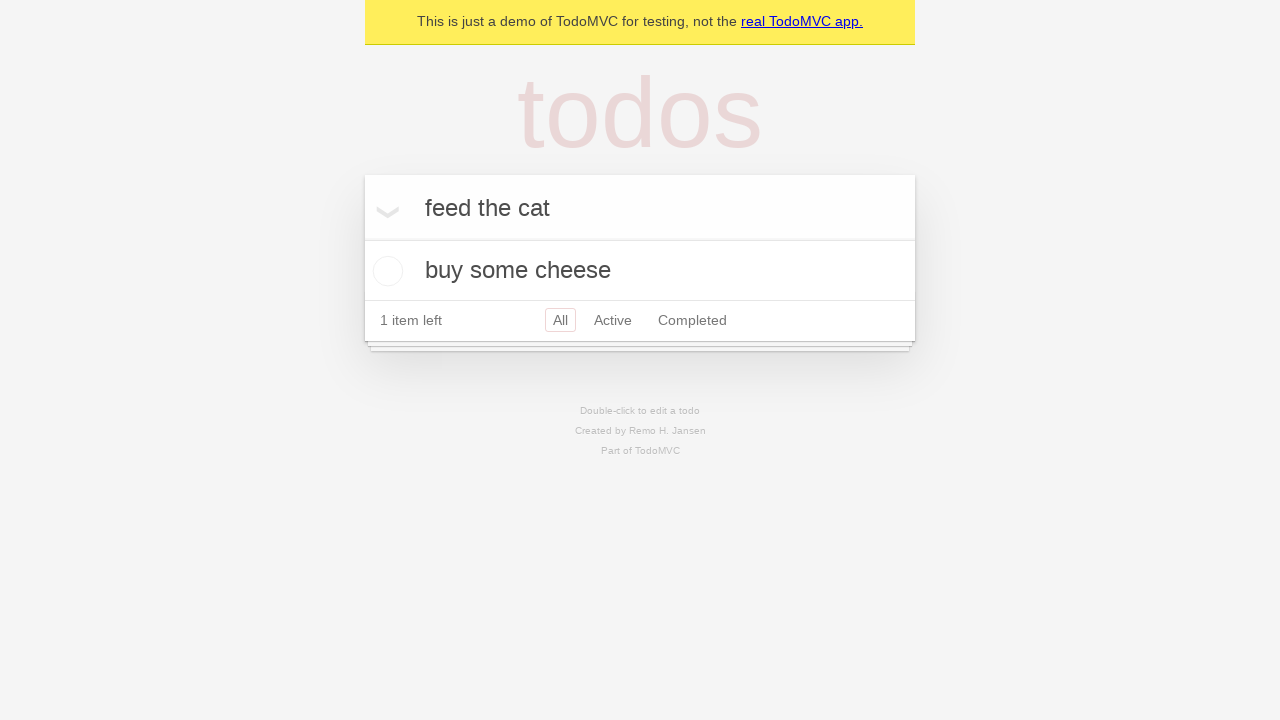

Pressed Enter to create second todo on internal:attr=[placeholder="What needs to be done?"i]
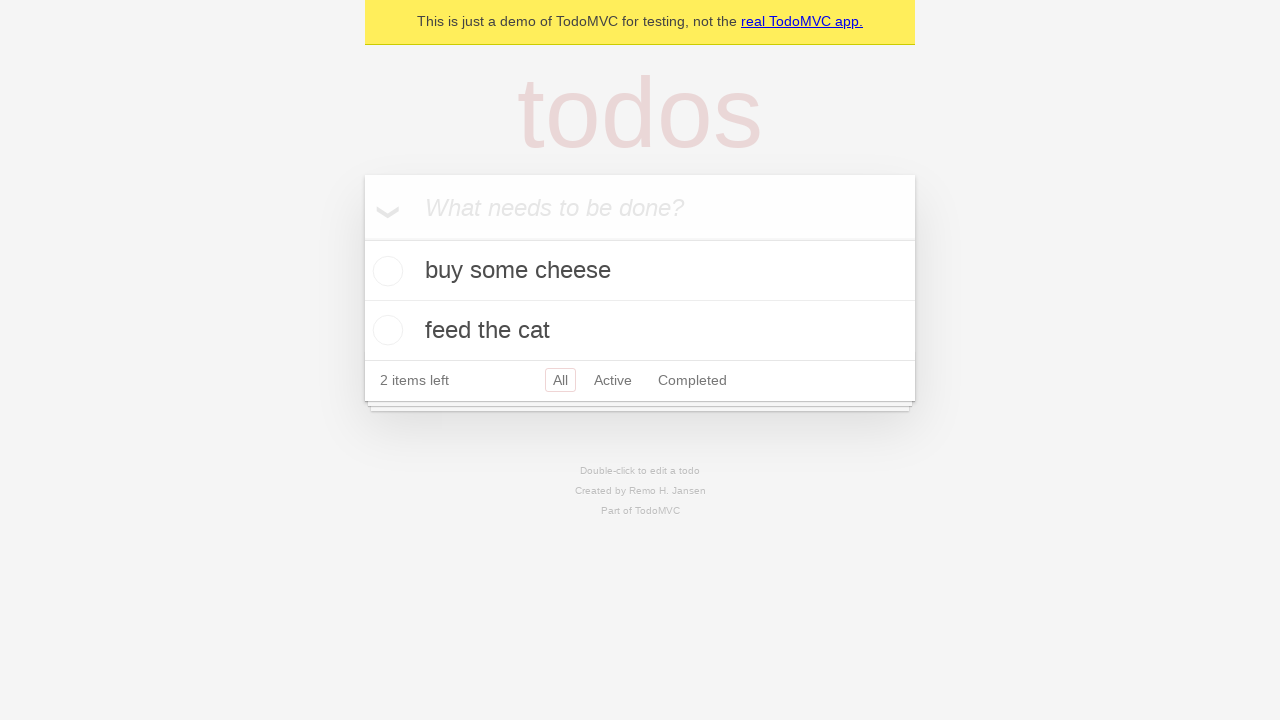

Entered third todo: 'book a doctors appointment' on internal:attr=[placeholder="What needs to be done?"i]
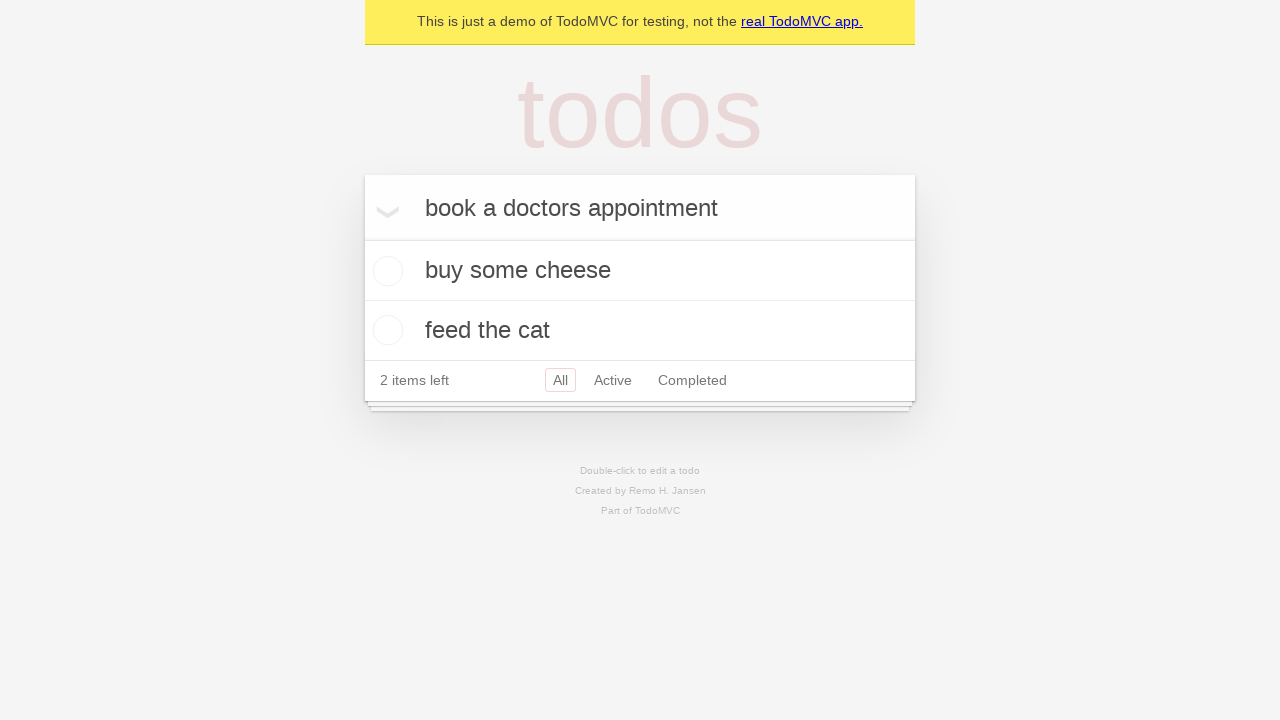

Pressed Enter to create third todo on internal:attr=[placeholder="What needs to be done?"i]
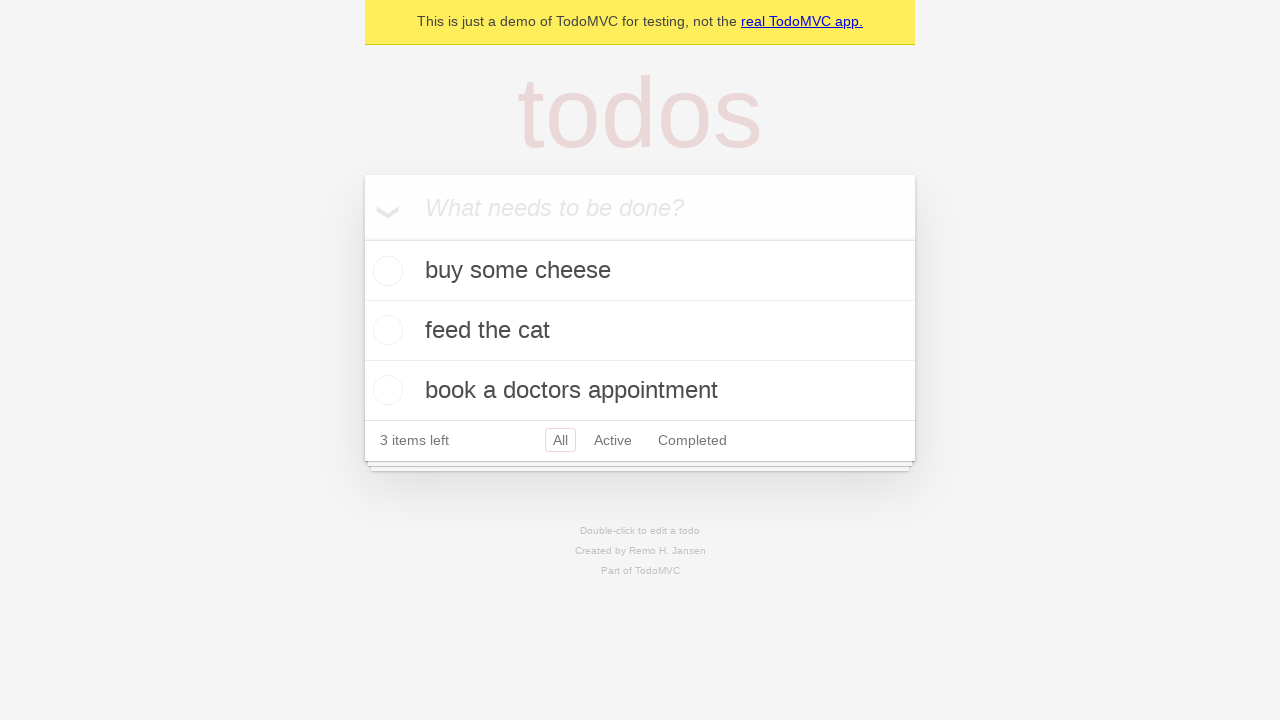

Waited for all three todos to be created
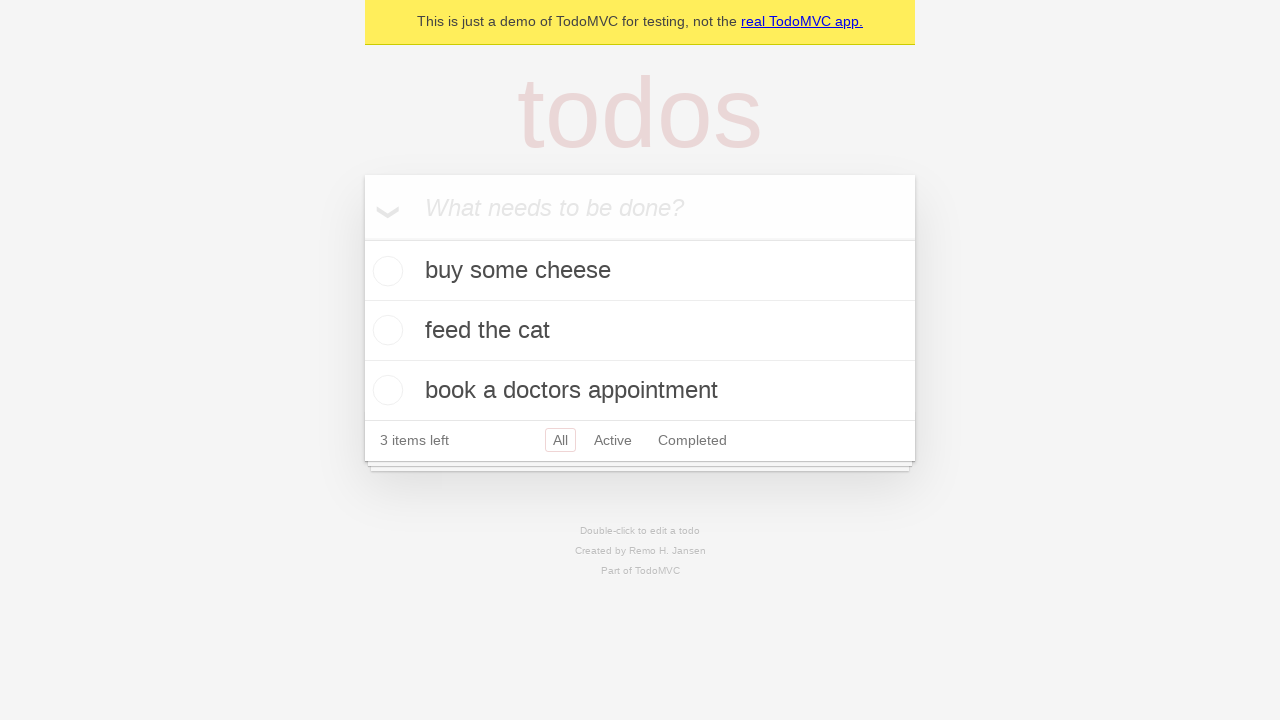

Located all todo items
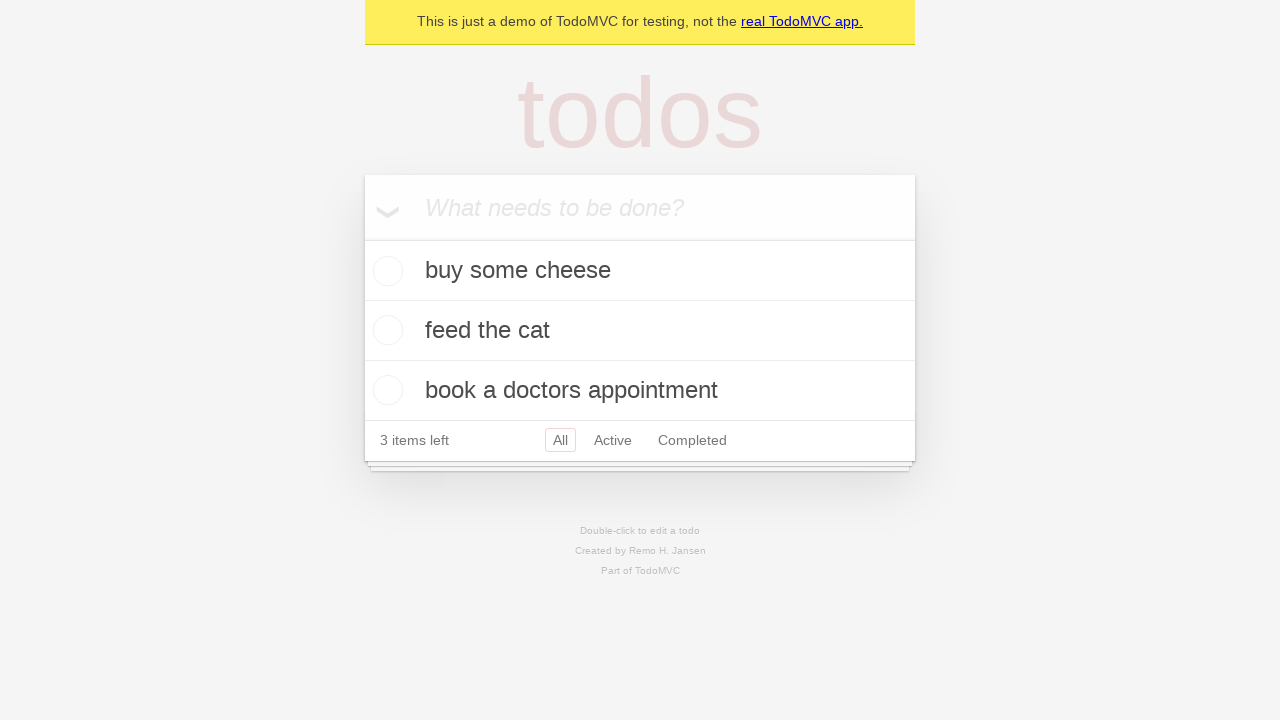

Double-clicked second todo to enter edit mode at (640, 331) on internal:testid=[data-testid="todo-item"s] >> nth=1
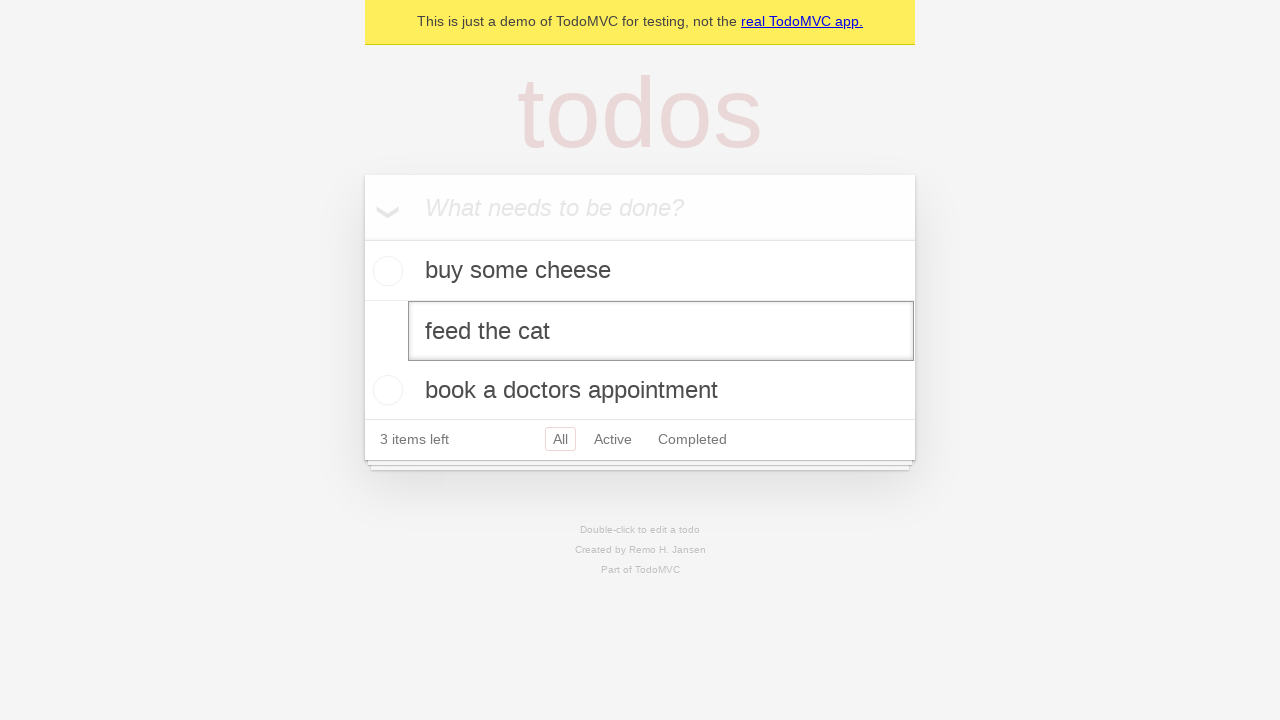

Filled edit field with text containing leading and trailing whitespace on internal:testid=[data-testid="todo-item"s] >> nth=1 >> internal:role=textbox[nam
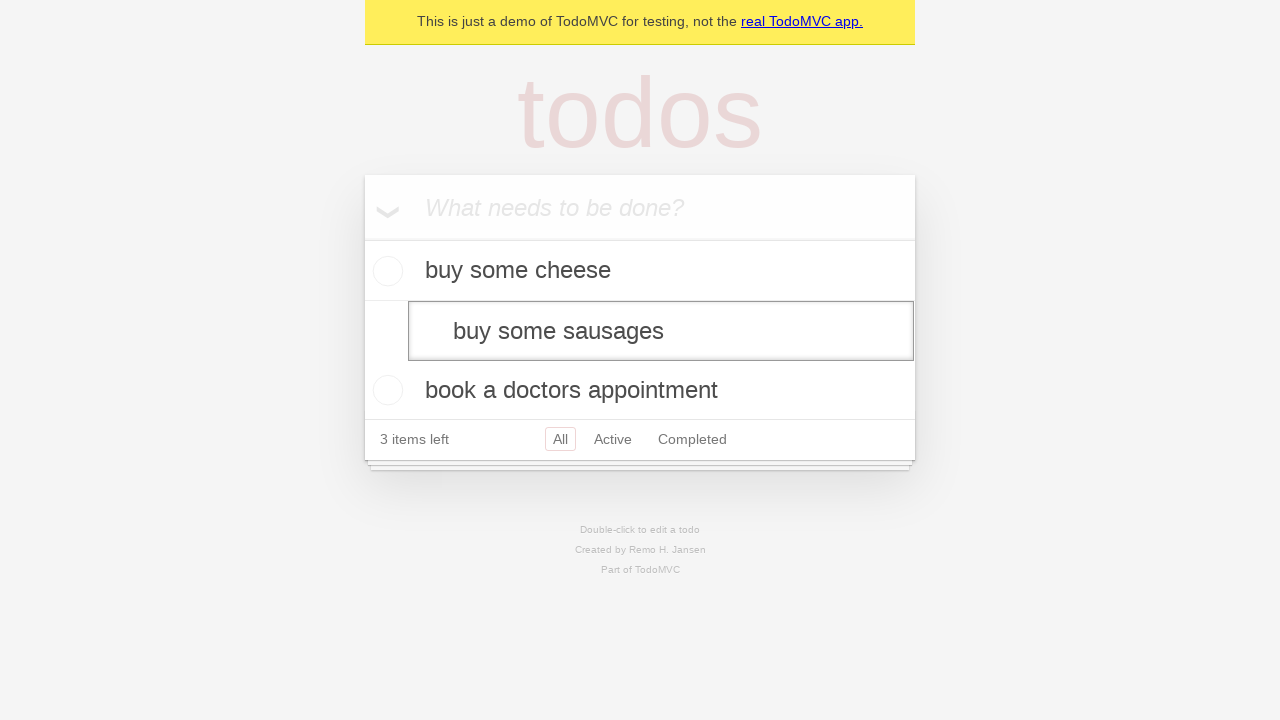

Pressed Enter to save edited todo (should trim whitespace) on internal:testid=[data-testid="todo-item"s] >> nth=1 >> internal:role=textbox[nam
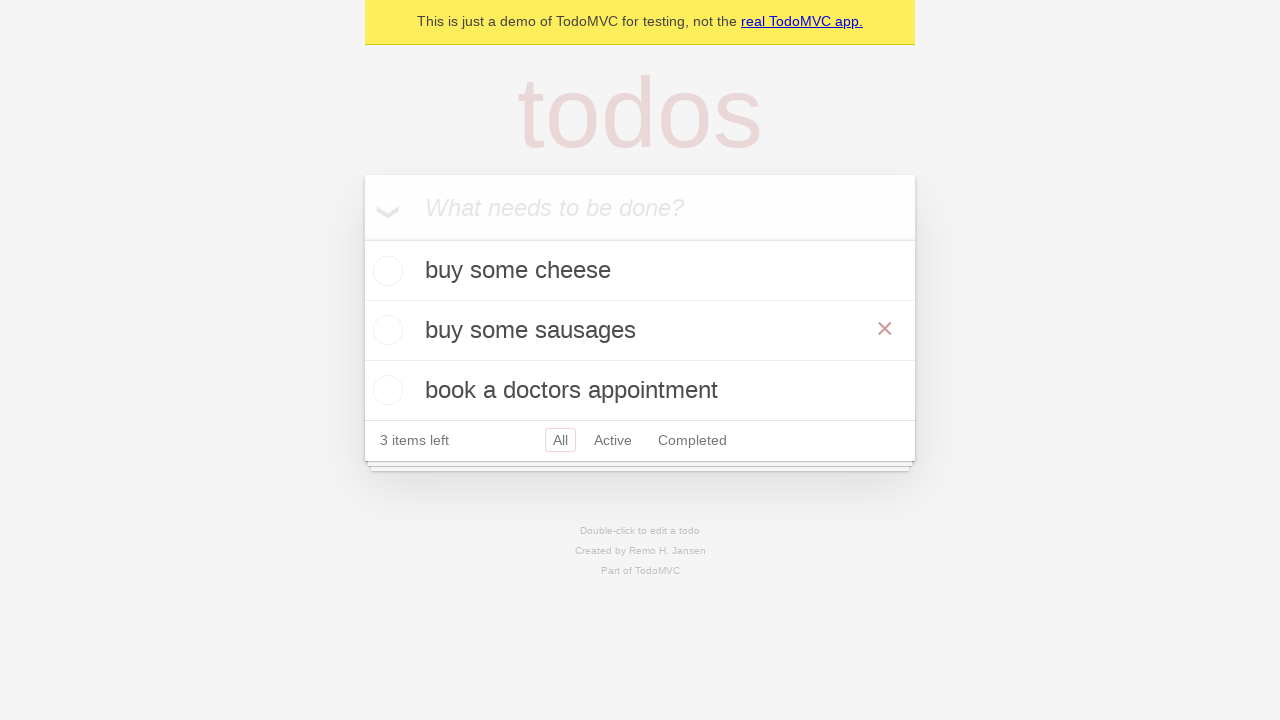

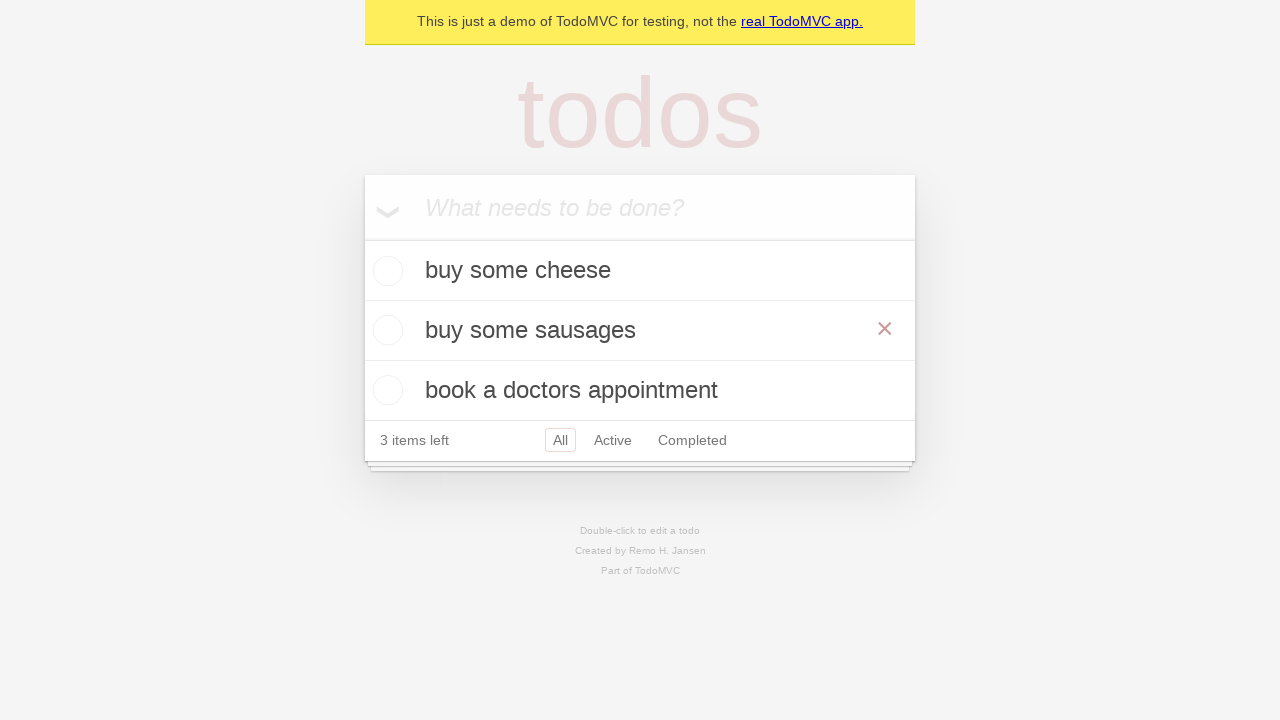